Tests pagination functionality on the Australian Home Affairs disclosure logs page by repeatedly clicking the "Next" link to navigate through paginated results.

Starting URL: https://www.homeaffairs.gov.au/access-and-accountability/freedom-of-information/disclosure-logs/2024

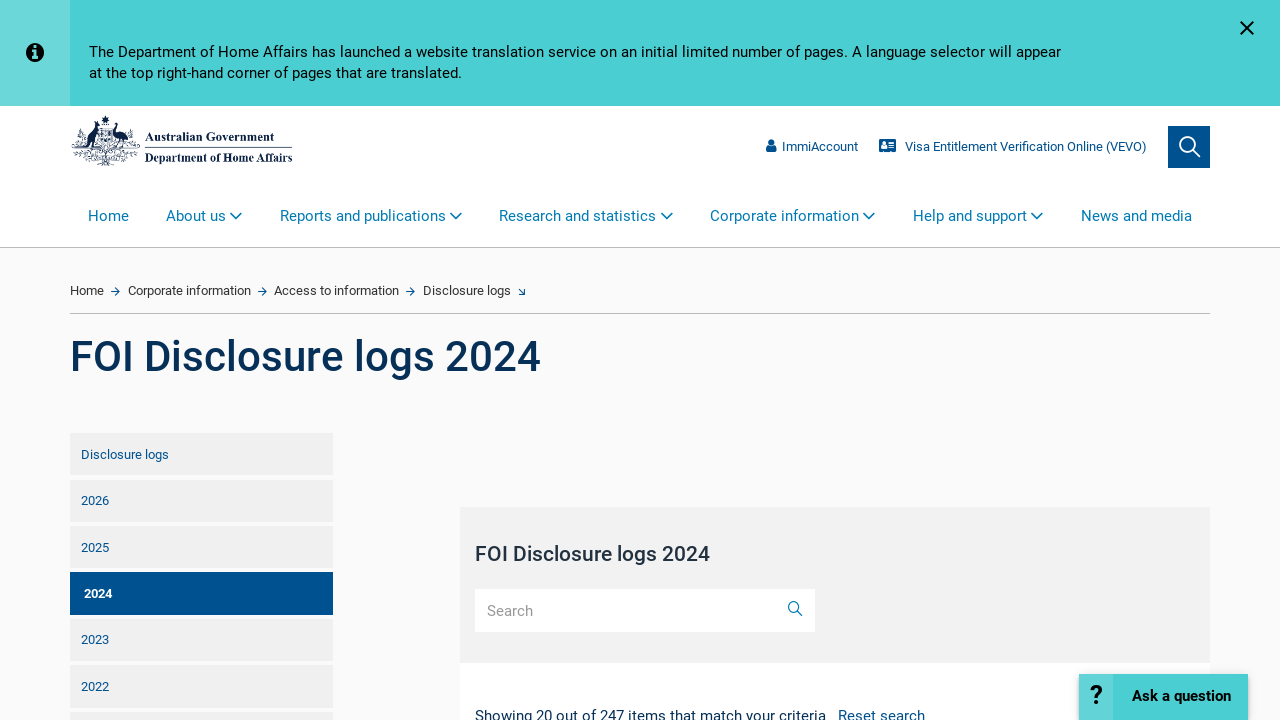

Waited for disclosure logs table to load
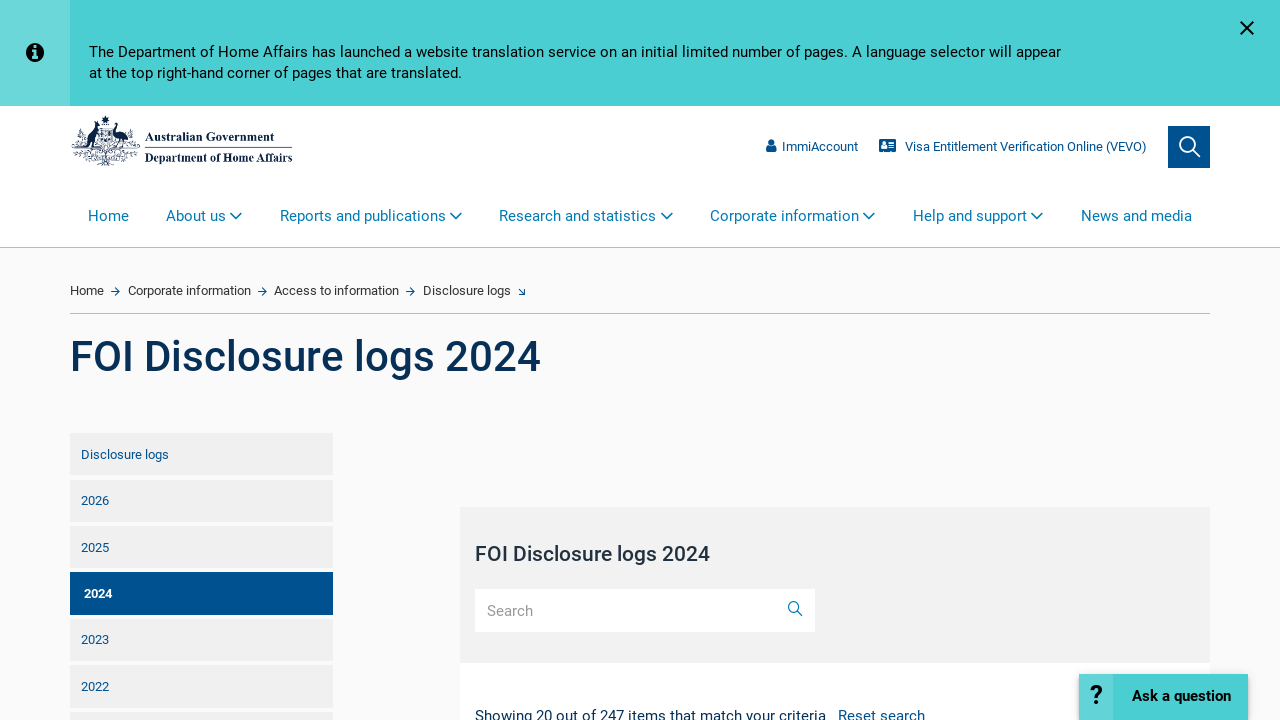

Clicked Next link to navigate to page 2 at (953, 360) on a >> internal:has-text="Next"i
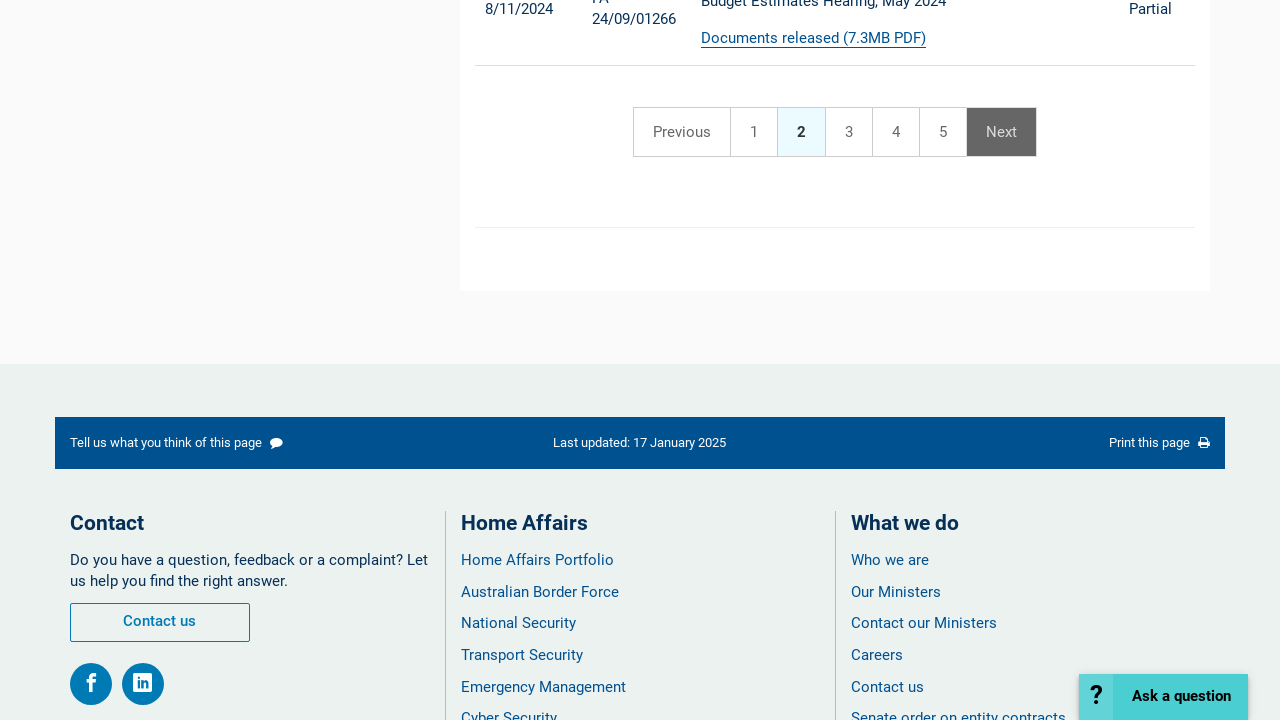

Waited for network idle after pagination
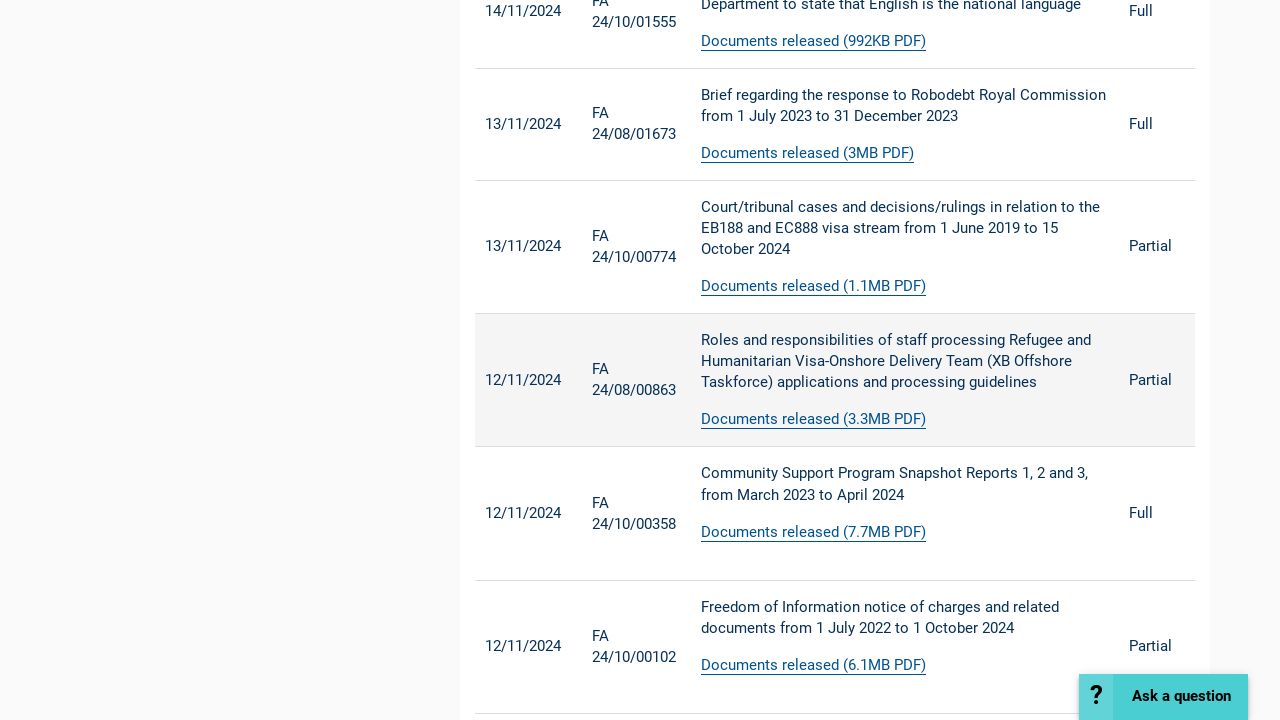

Waited 1 second for page content to fully render
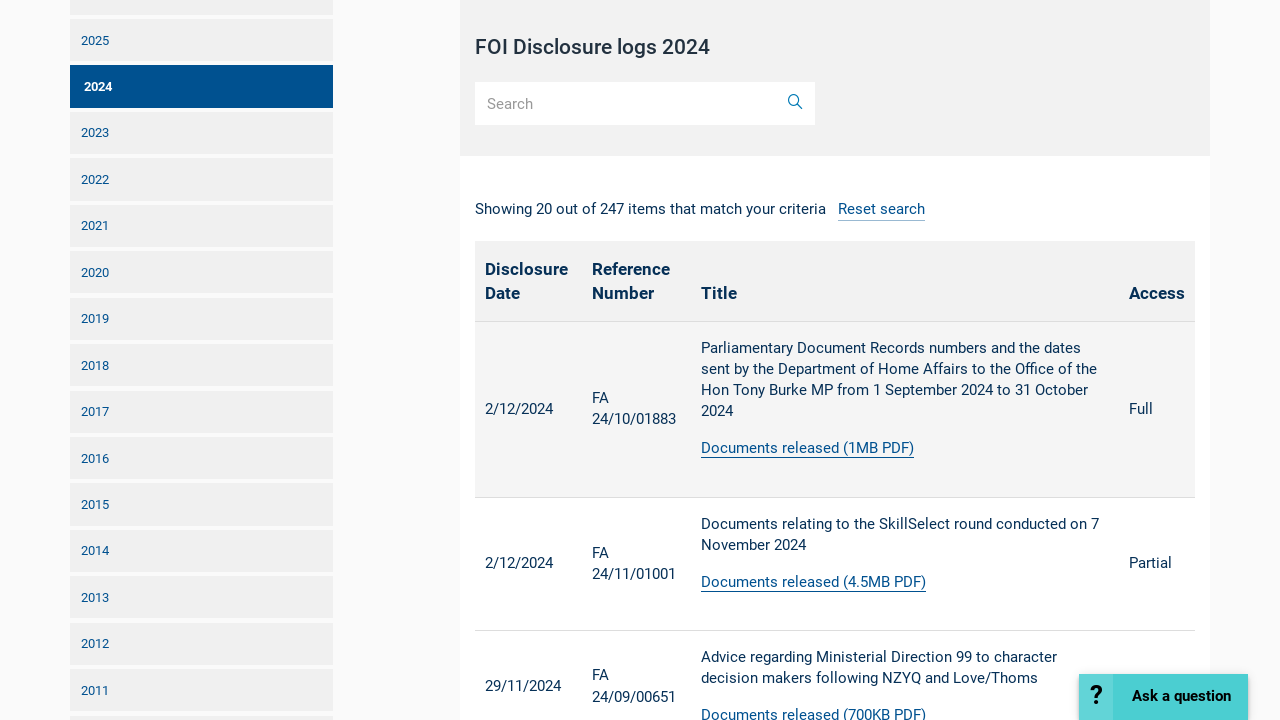

Clicked Next link to navigate to page 3 at (1001, 360) on a >> internal:has-text="Next"i
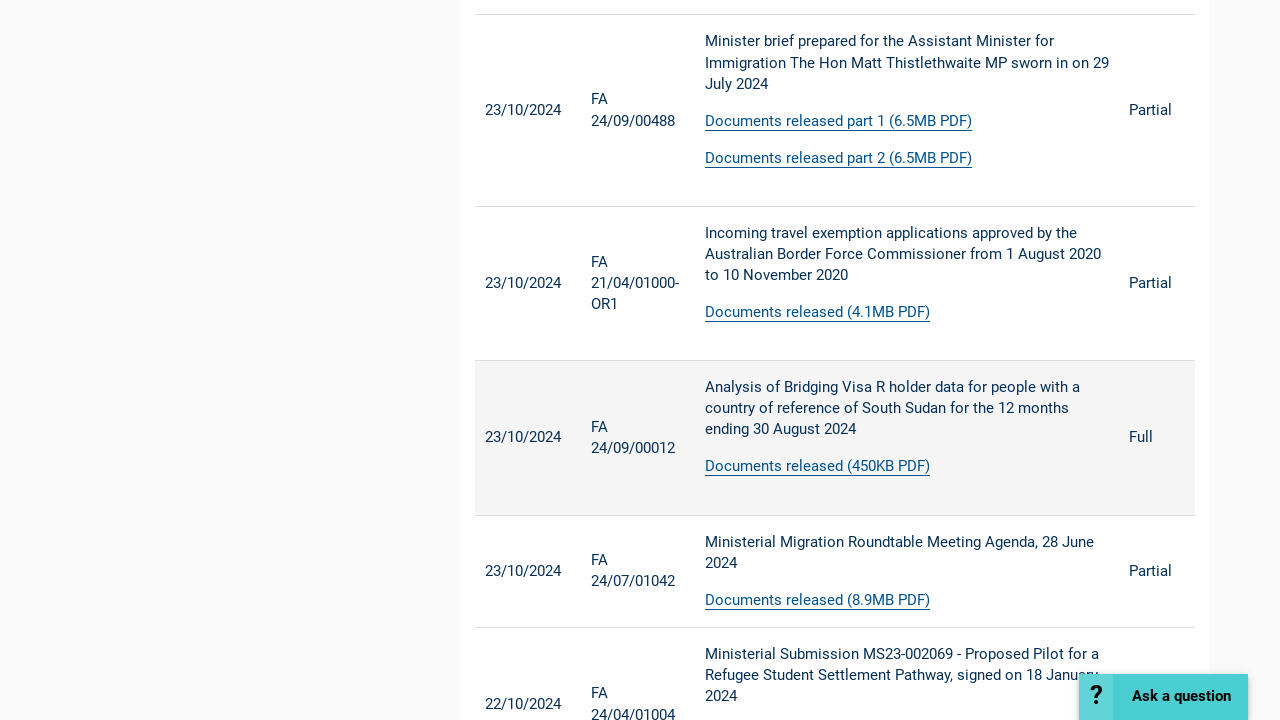

Waited for network idle after pagination
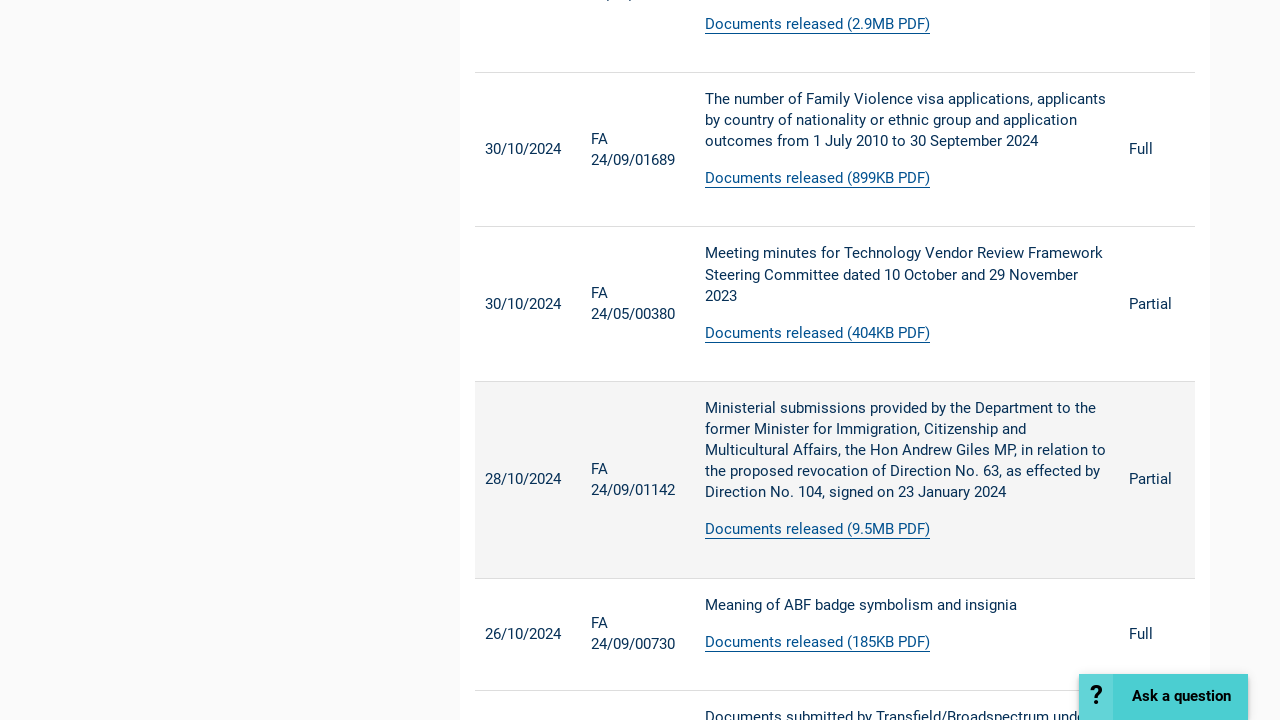

Waited 1 second for page content to fully render
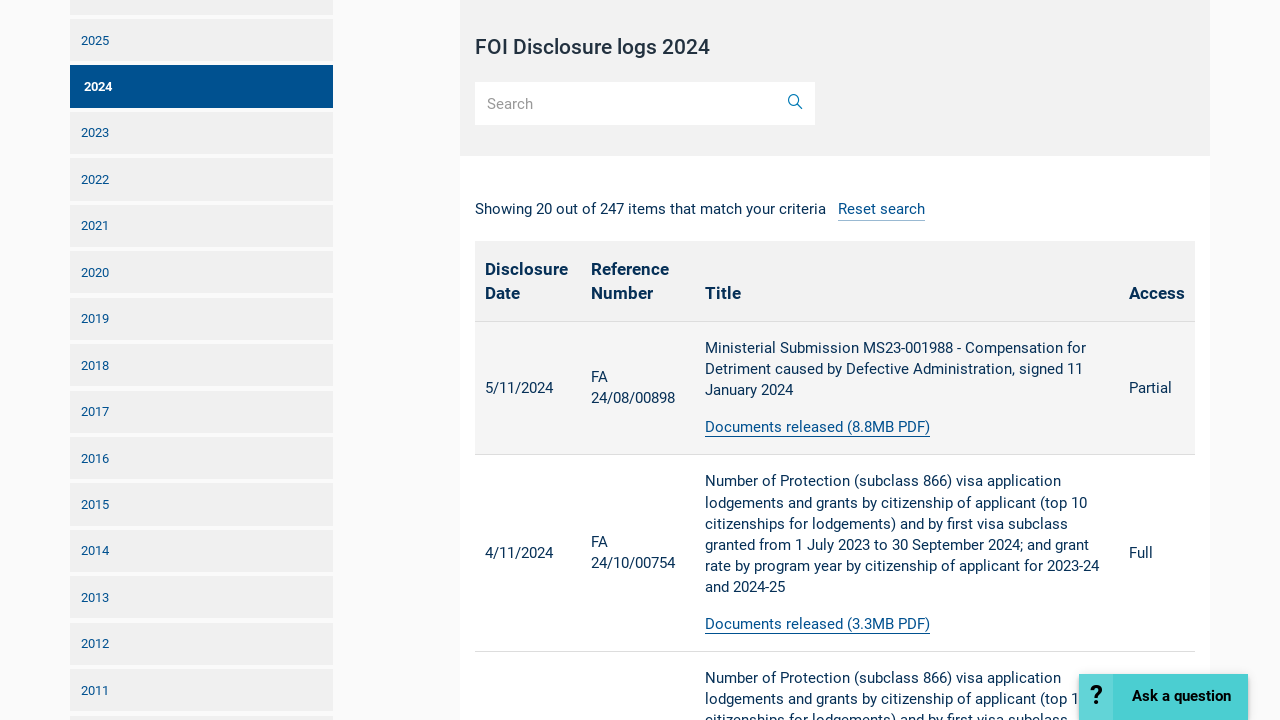

Clicked Next link to navigate to page 4 at (1001, 360) on a >> internal:has-text="Next"i
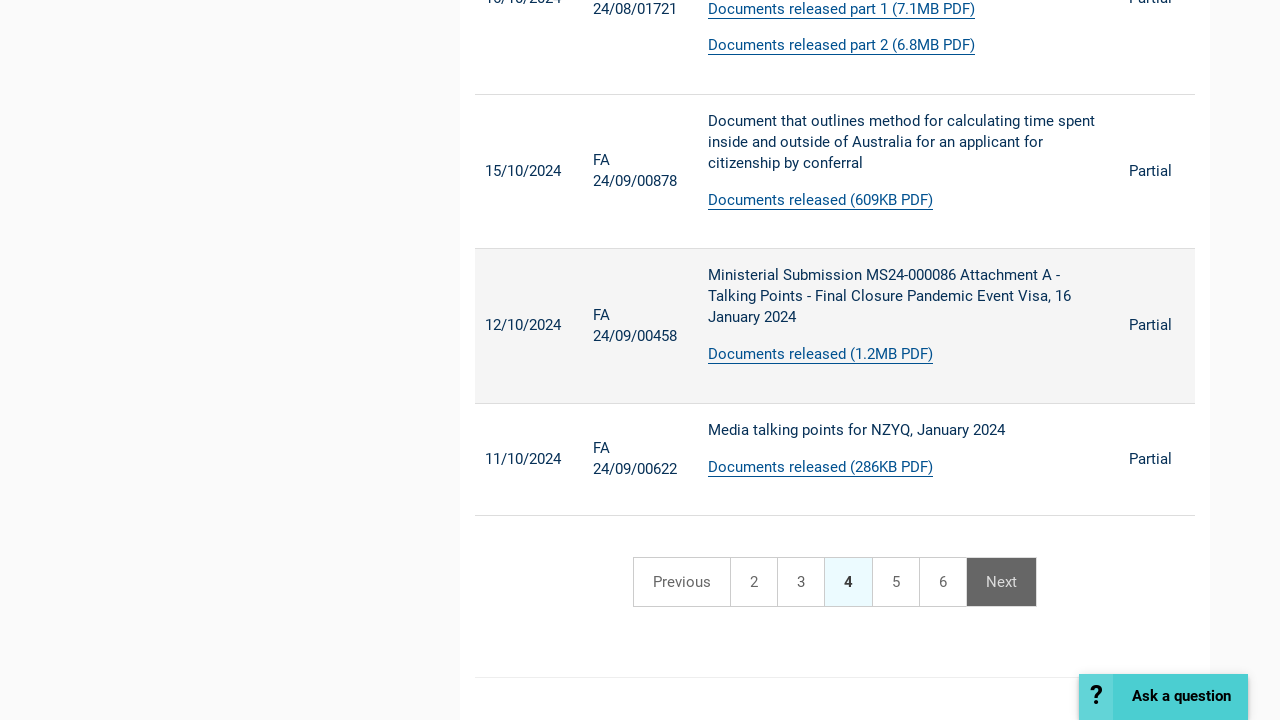

Waited for network idle after pagination
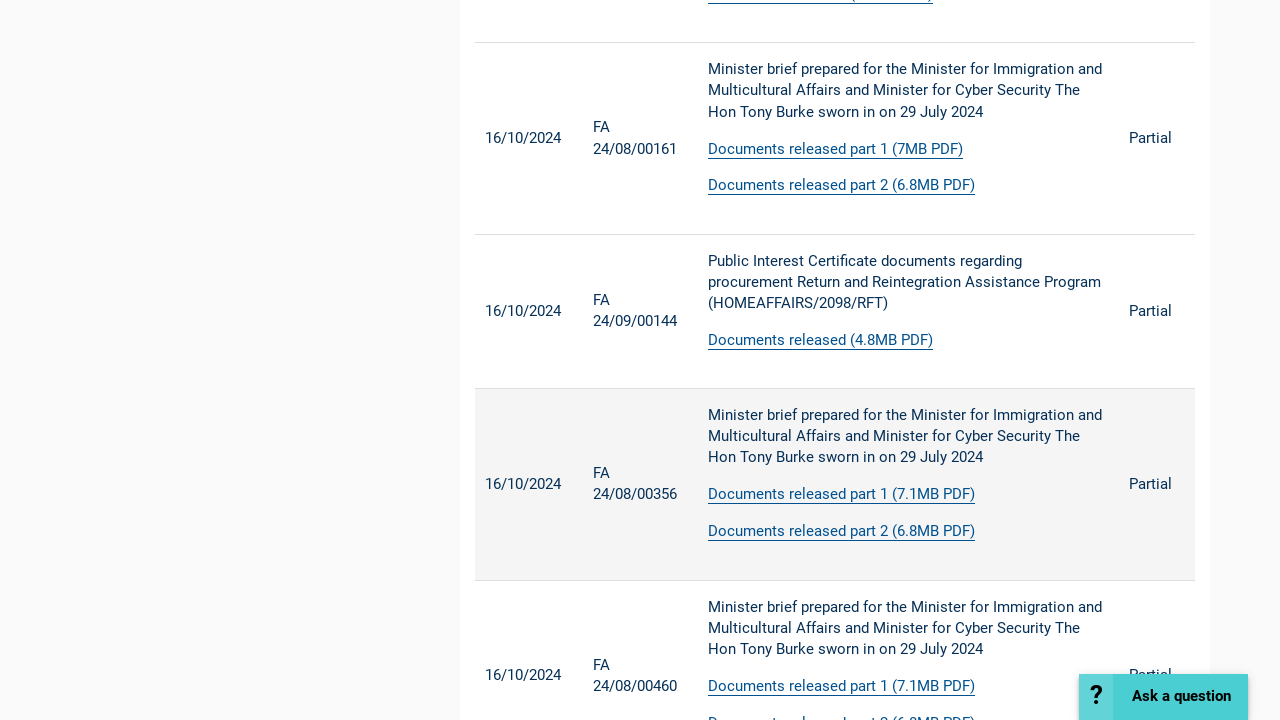

Waited 1 second for page content to fully render
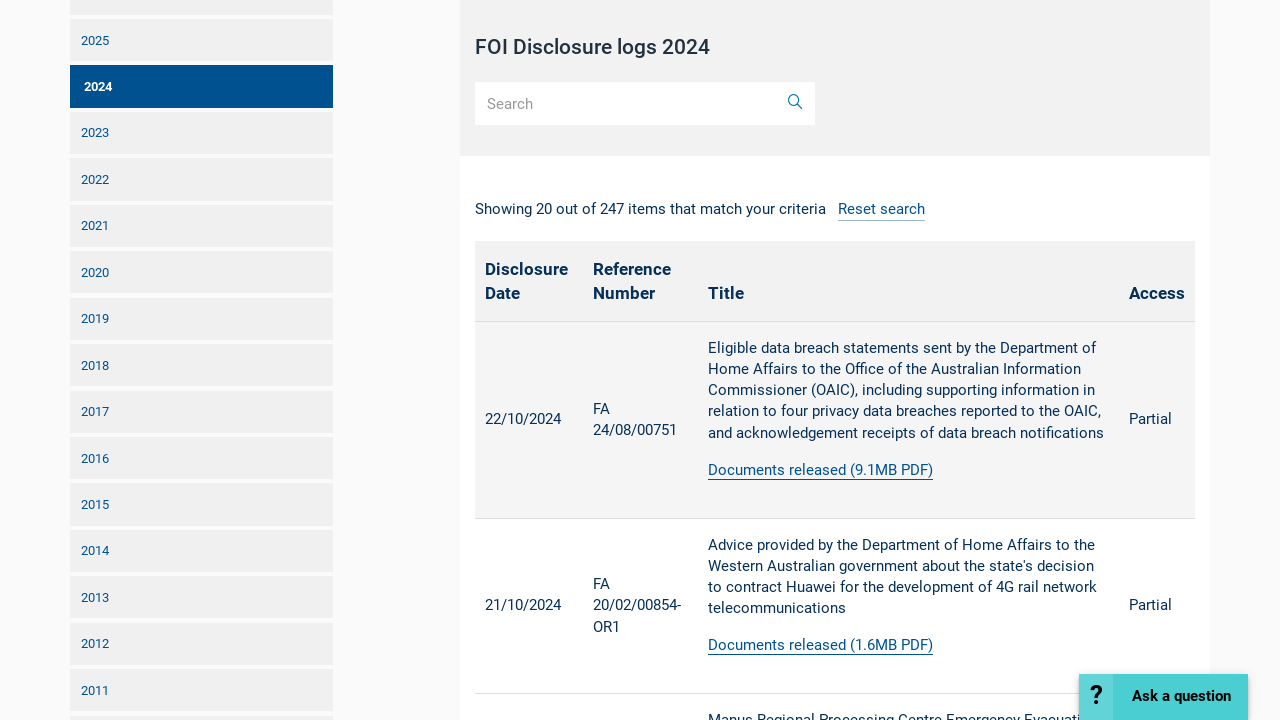

Clicked Next link to navigate to page 5 at (1001, 360) on a >> internal:has-text="Next"i
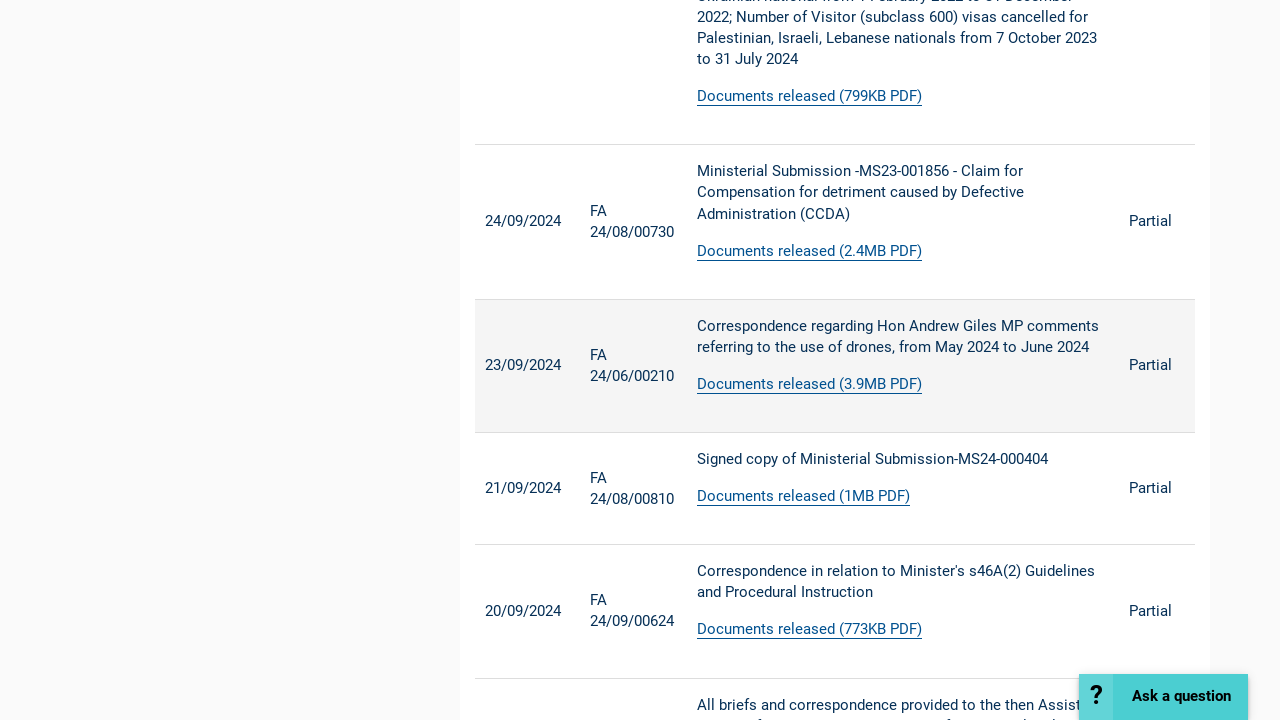

Waited for network idle after pagination
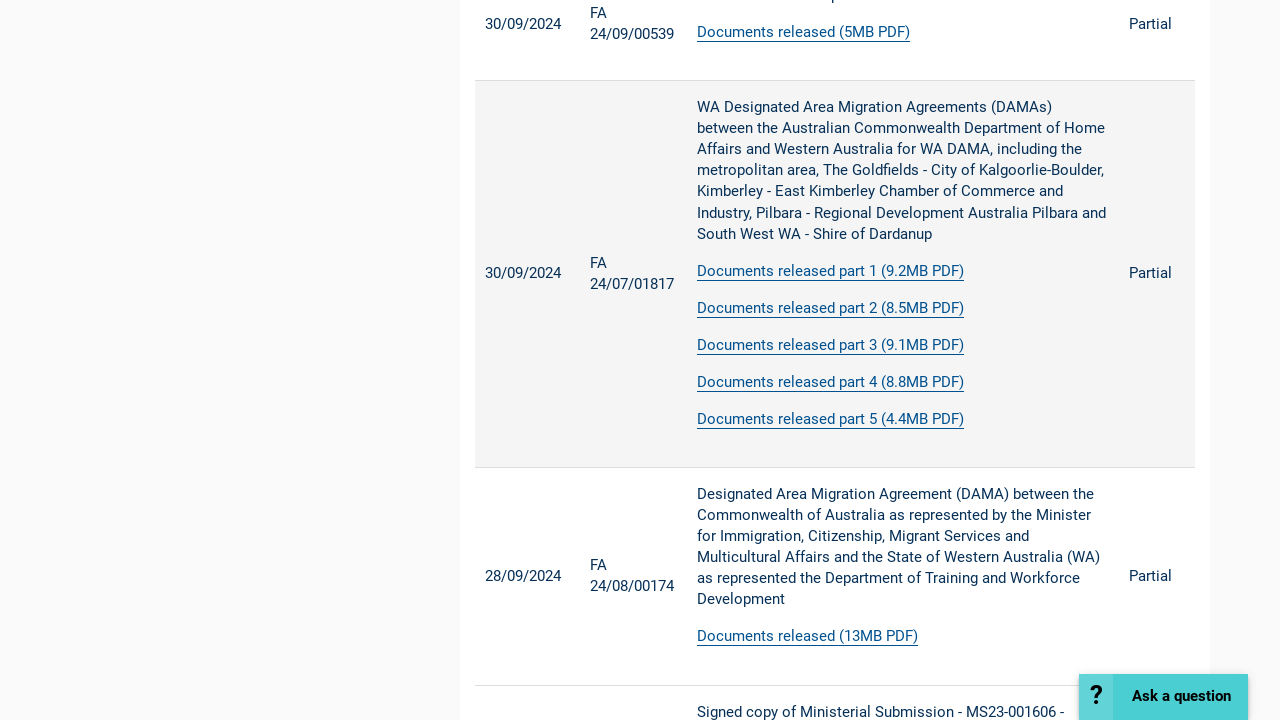

Waited 1 second for page content to fully render
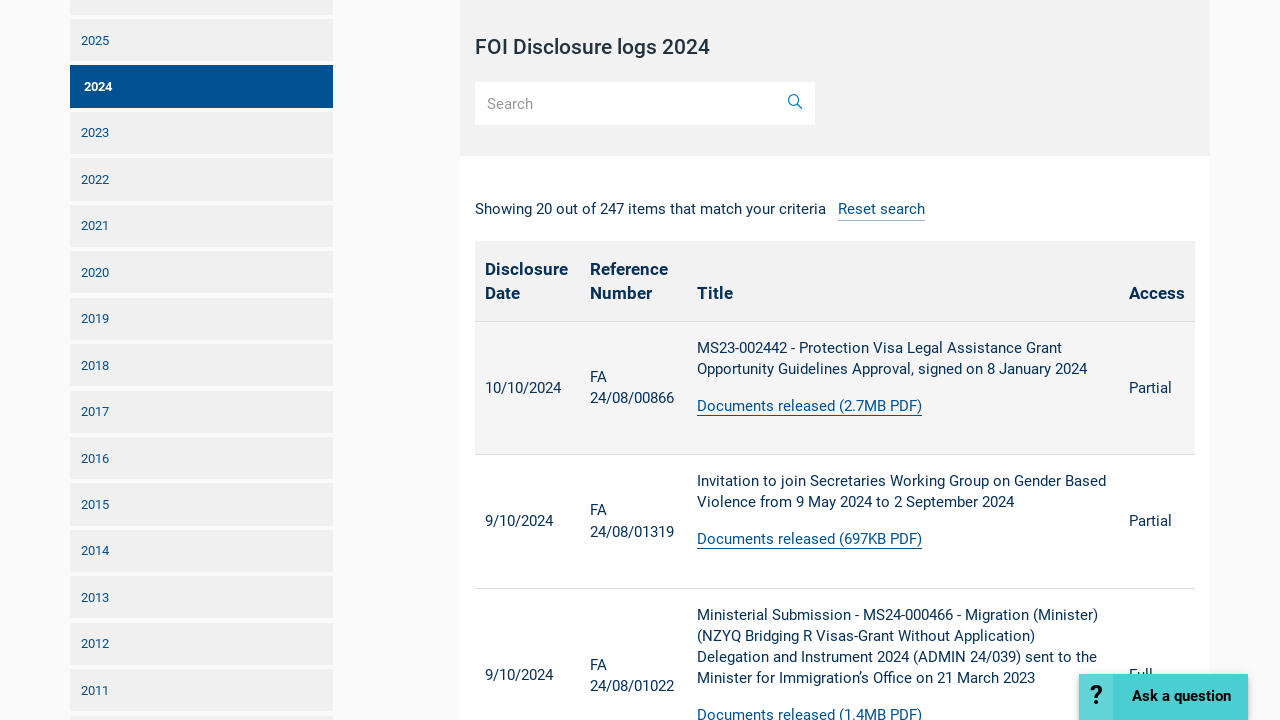

Clicked Next link to navigate to page 6 at (1001, 360) on a >> internal:has-text="Next"i
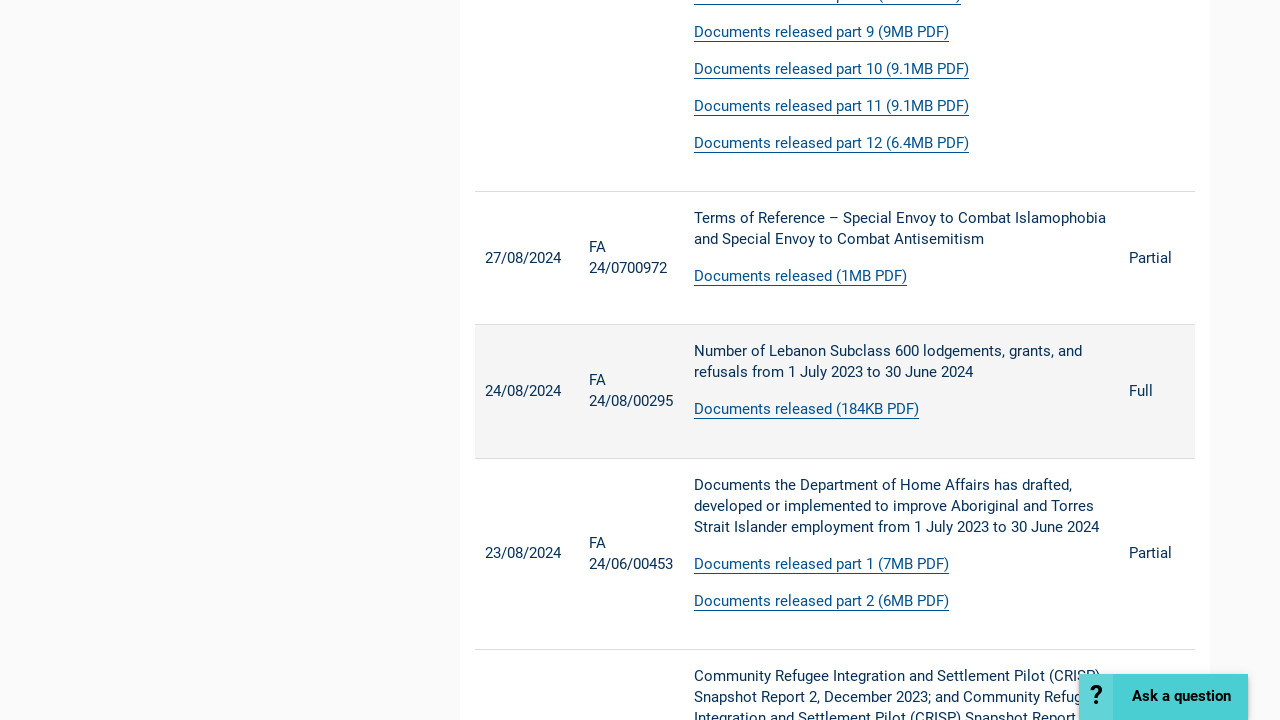

Waited for network idle after pagination
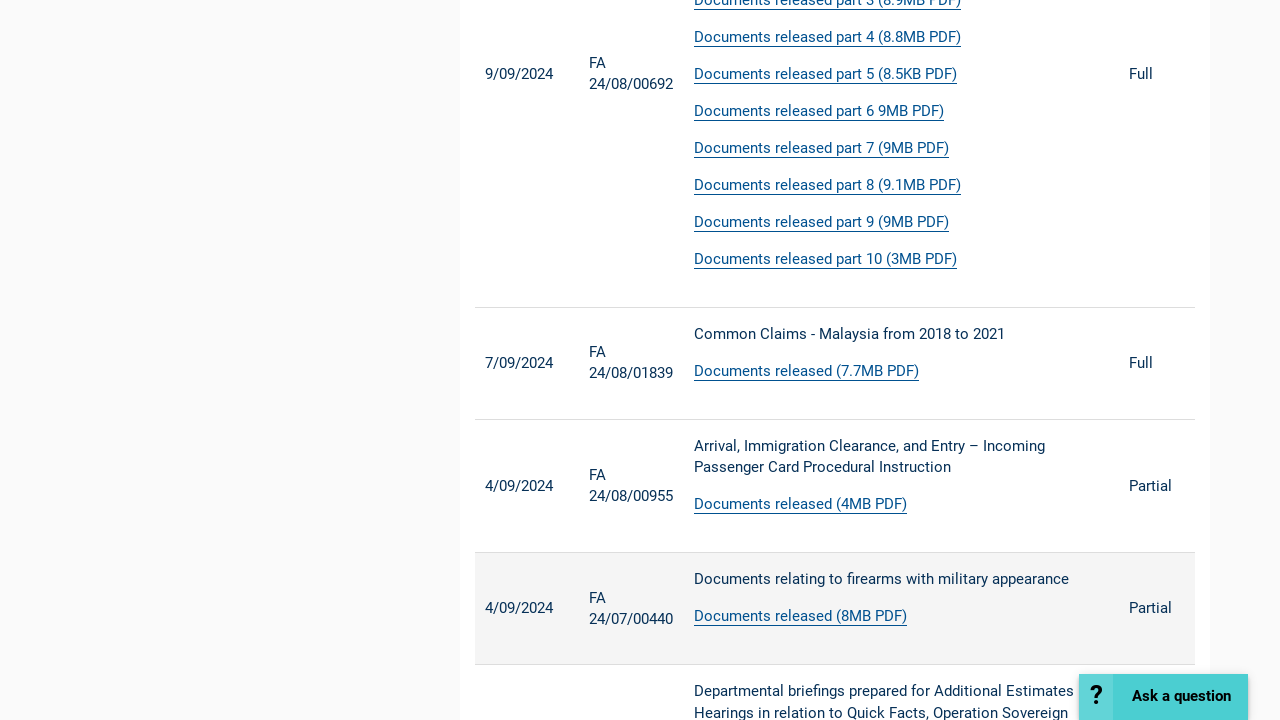

Waited 1 second for page content to fully render
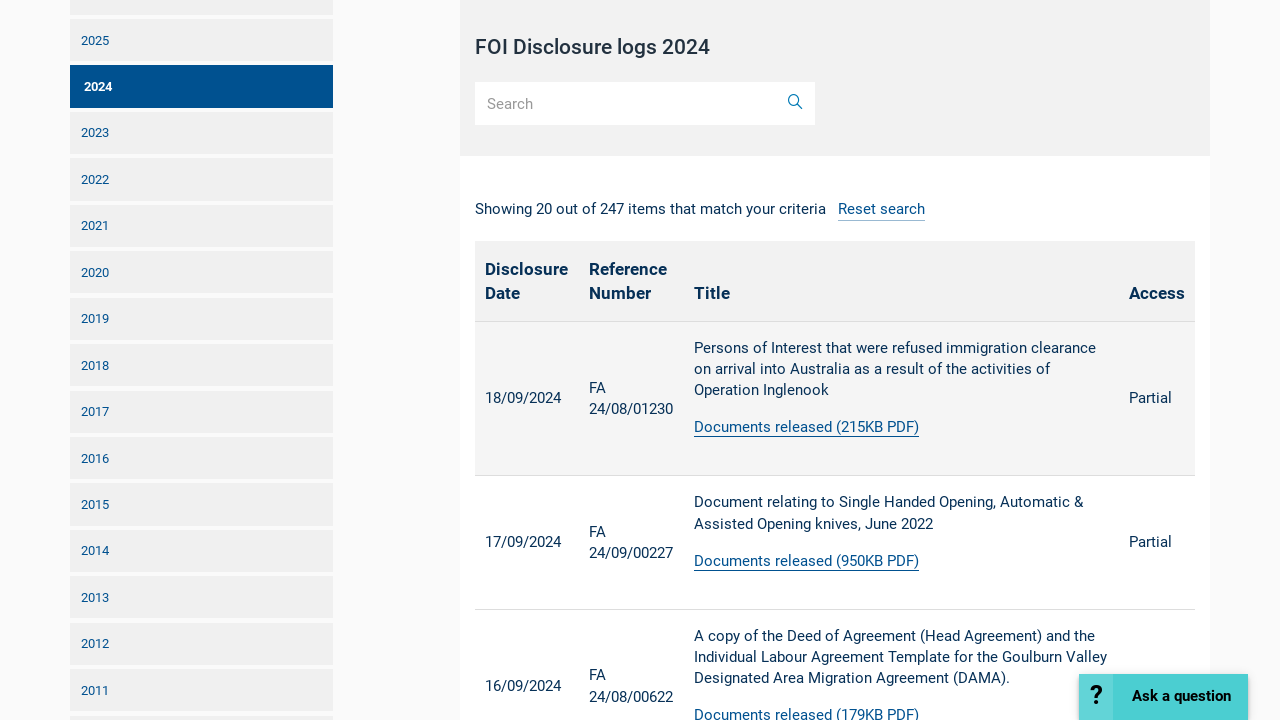

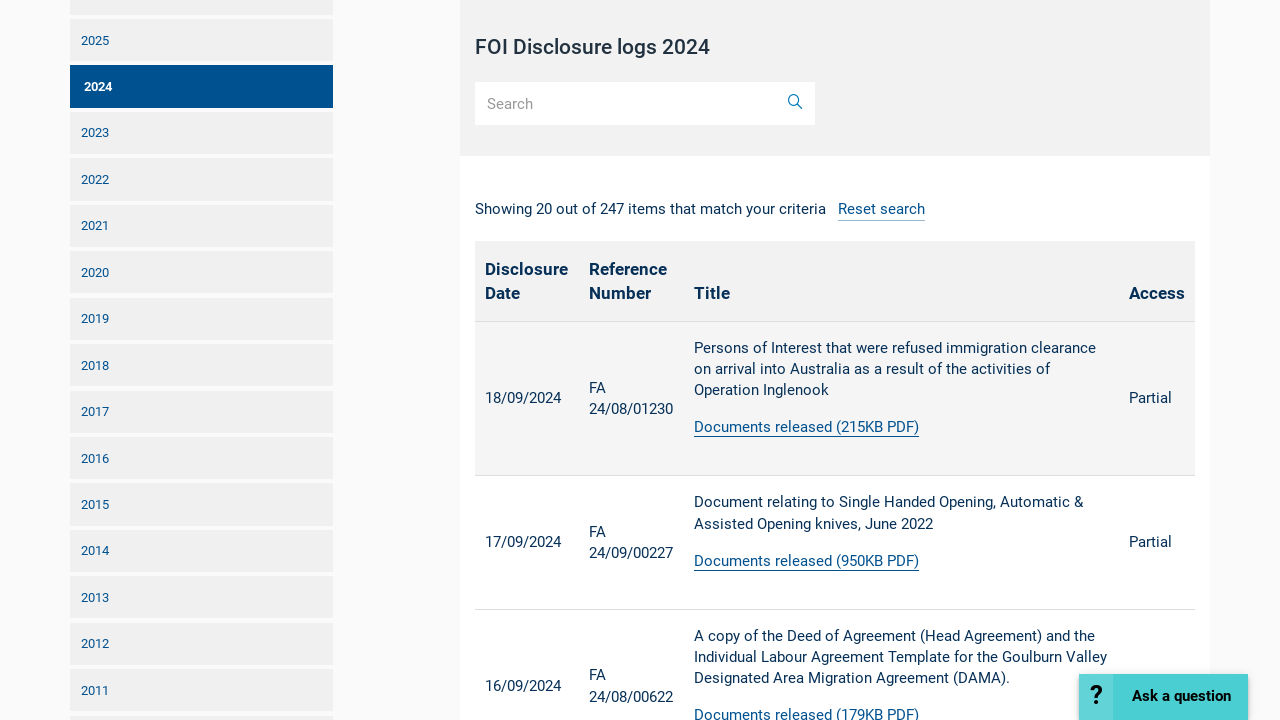